Tests handling a multi-select dropdown by selecting all available options one by one, then deselecting one option by index

Starting URL: https://www.syntaxprojects.com/basic-select-dropdown-demo.php

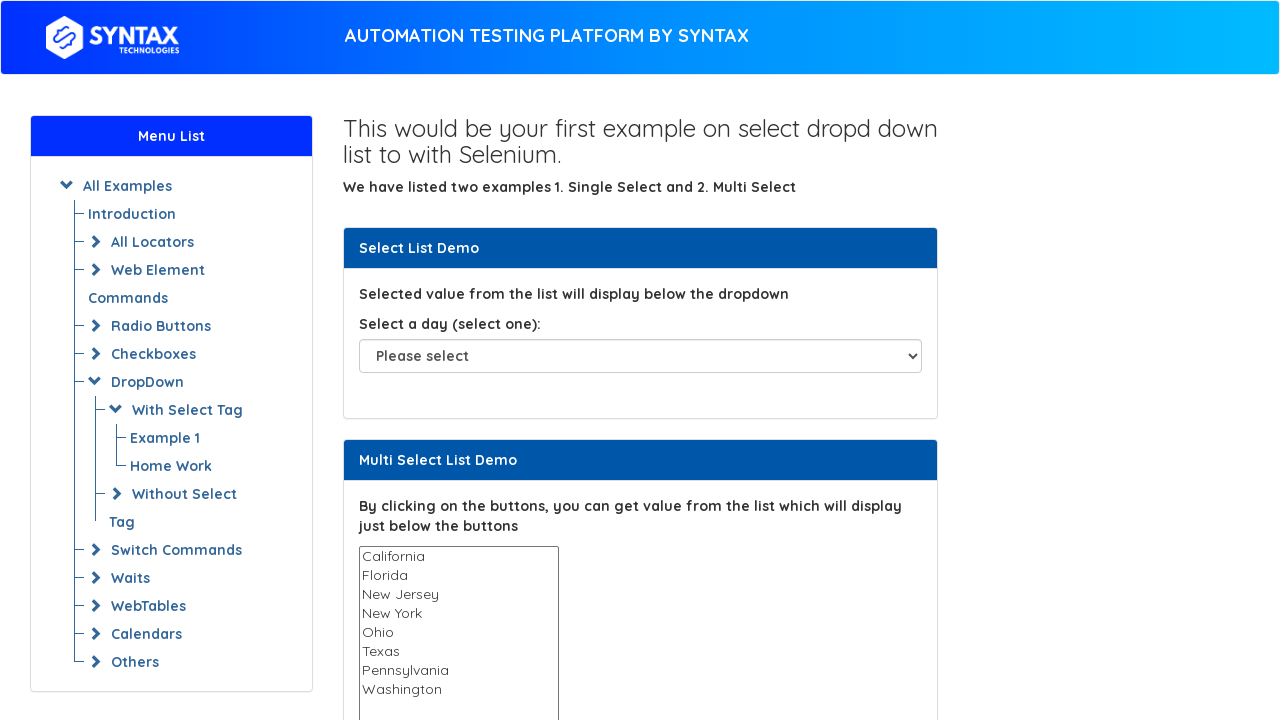

Located multi-select dropdown element
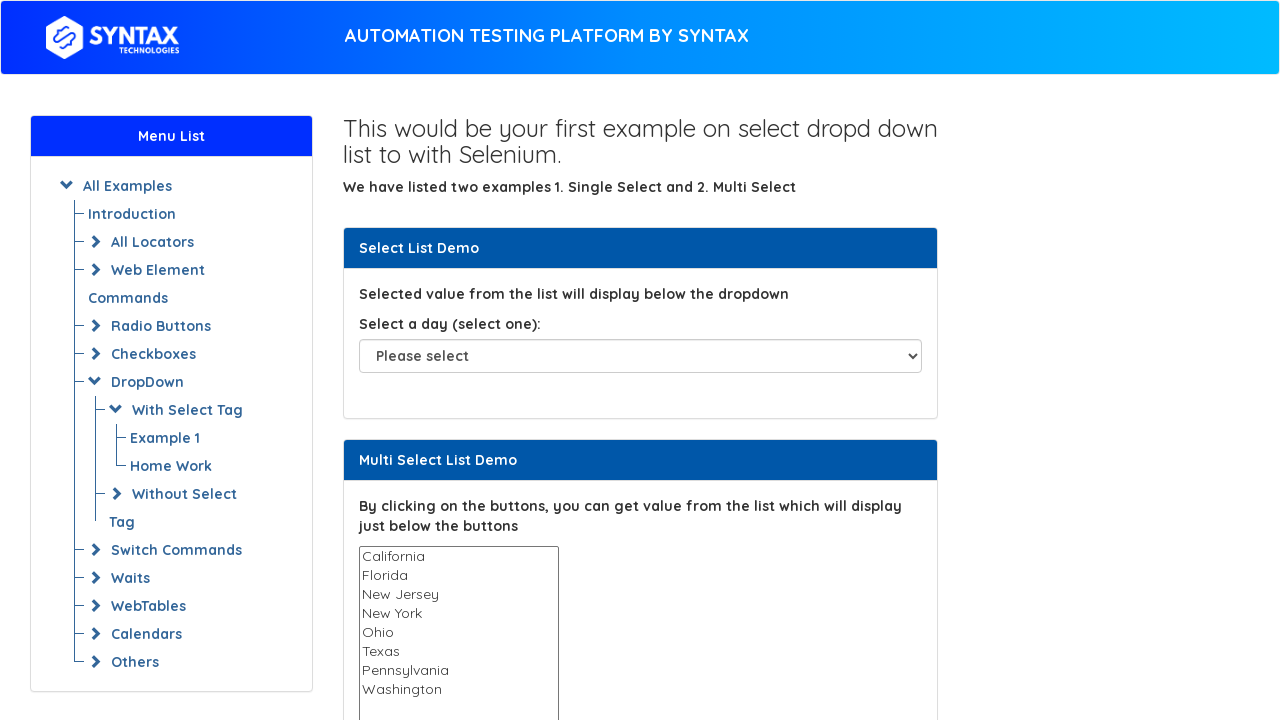

Dropdown is now visible
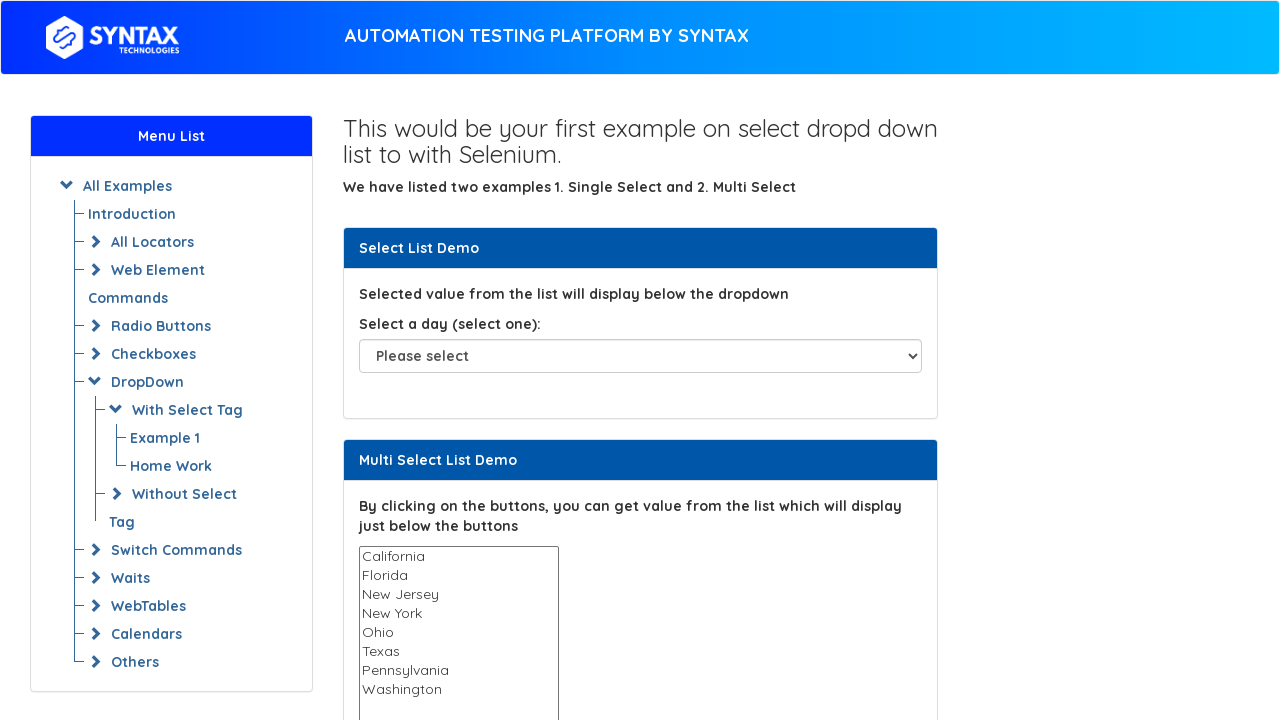

Retrieved all 8 options from dropdown
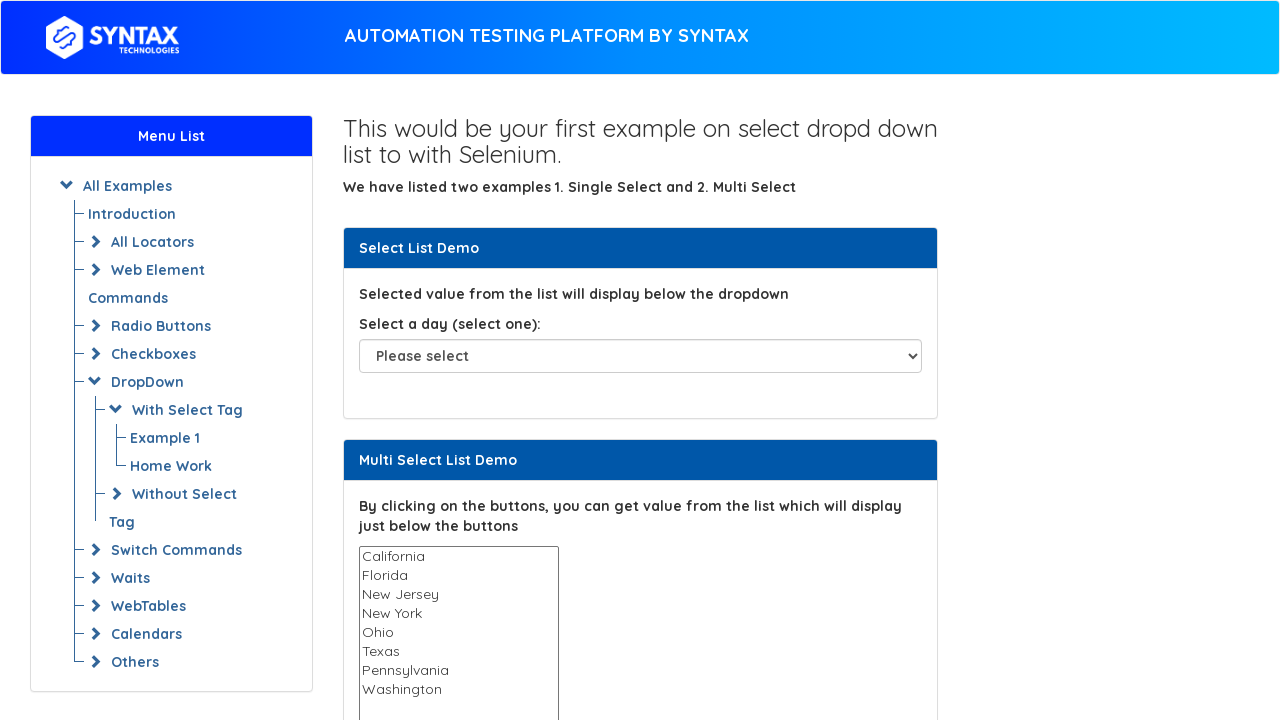

Selected option: 'California' on select[name='States']
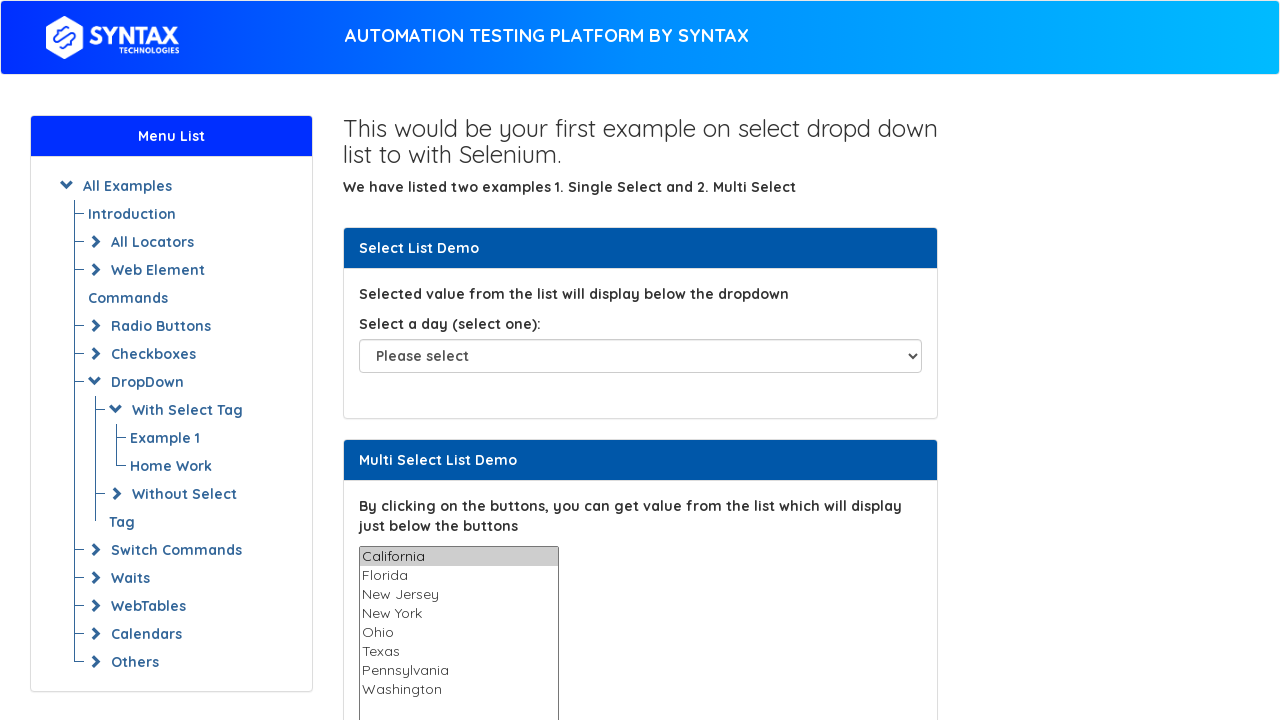

Waited 1 second after selection
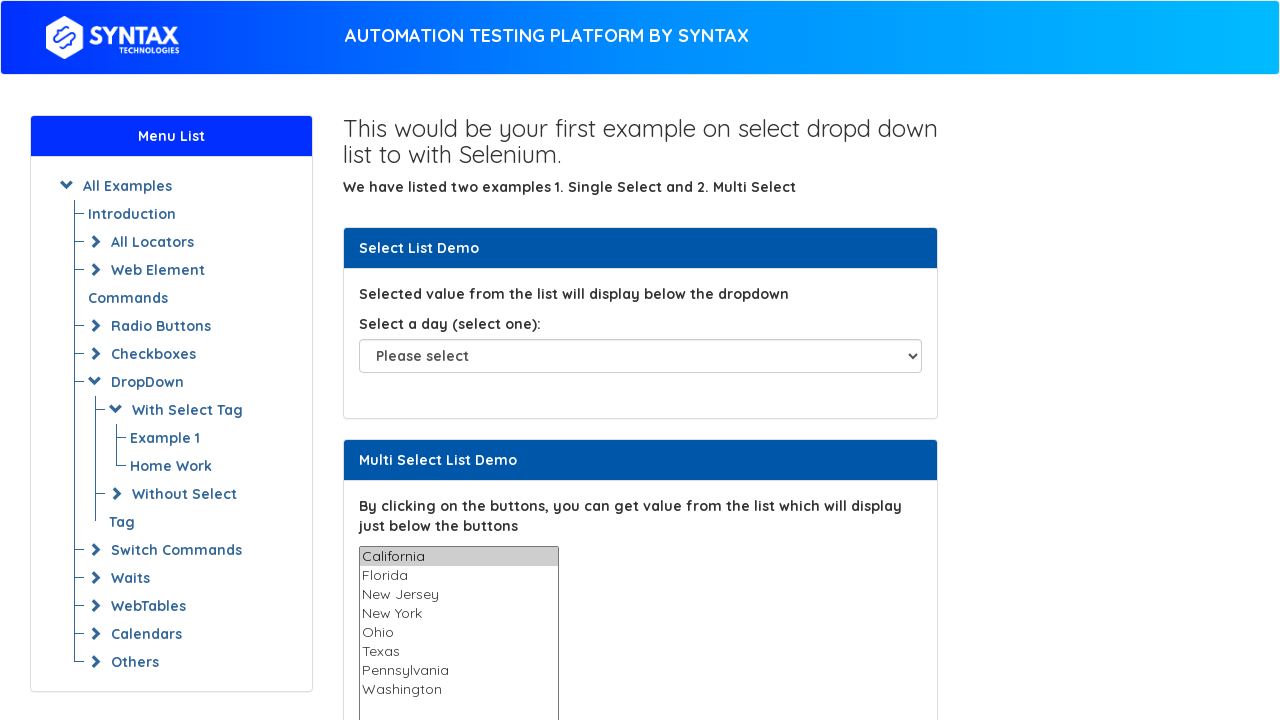

Selected option: 'Florida' on select[name='States']
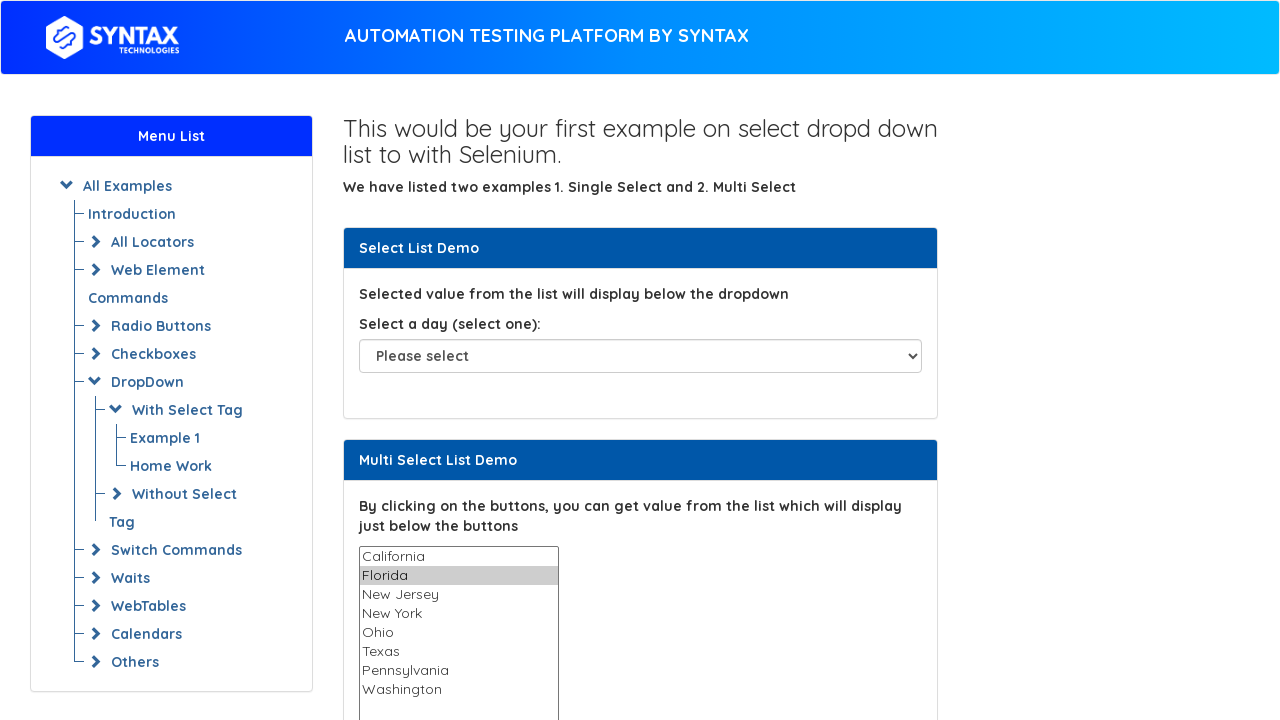

Waited 1 second after selection
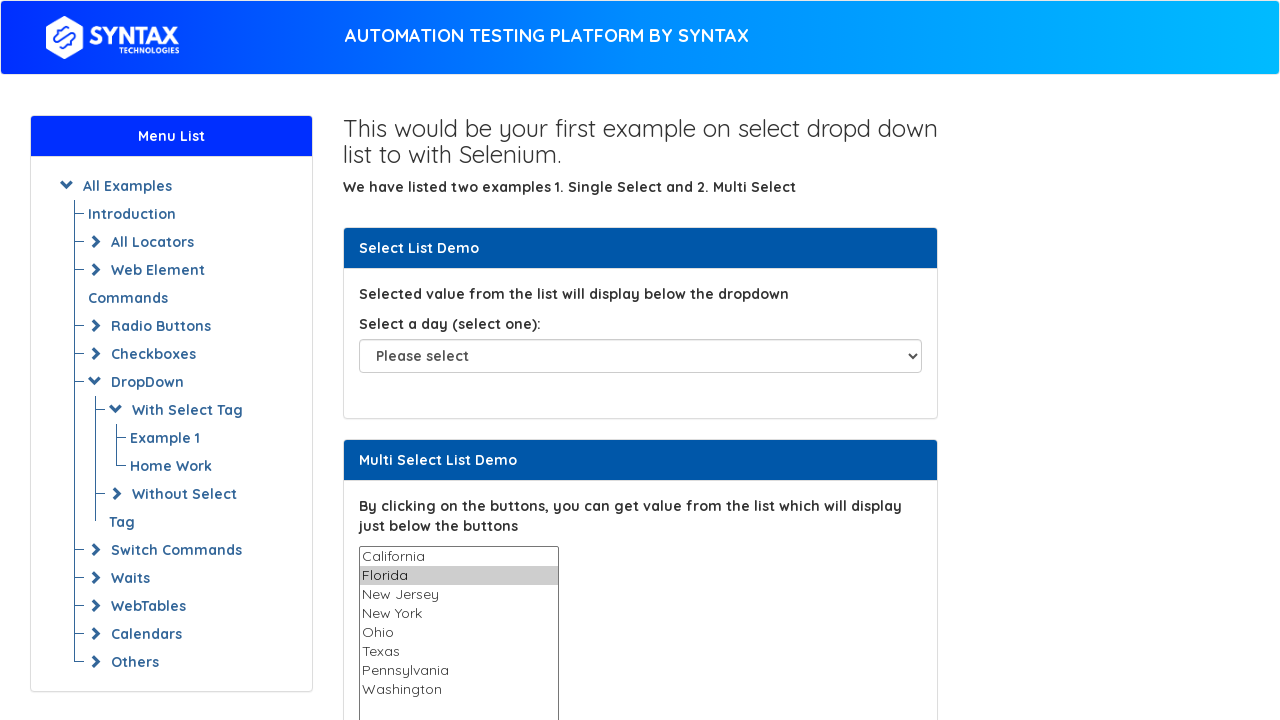

Selected option: 'New Jersey' on select[name='States']
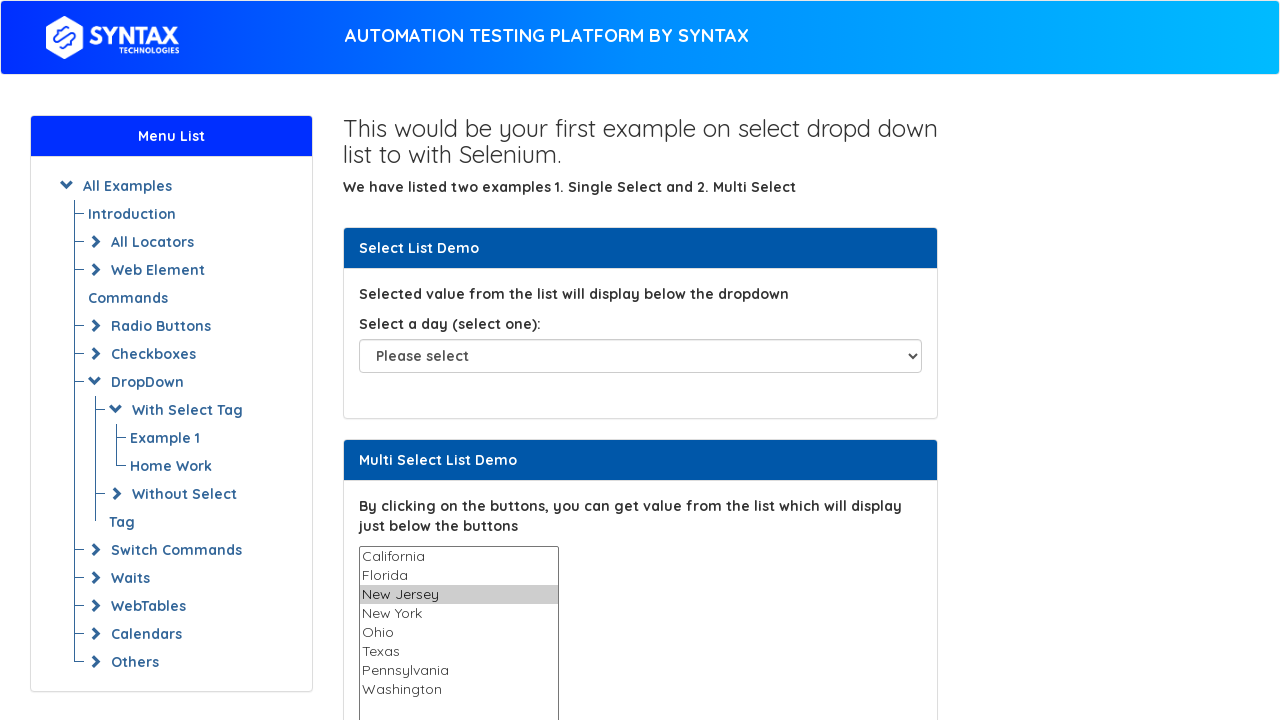

Waited 1 second after selection
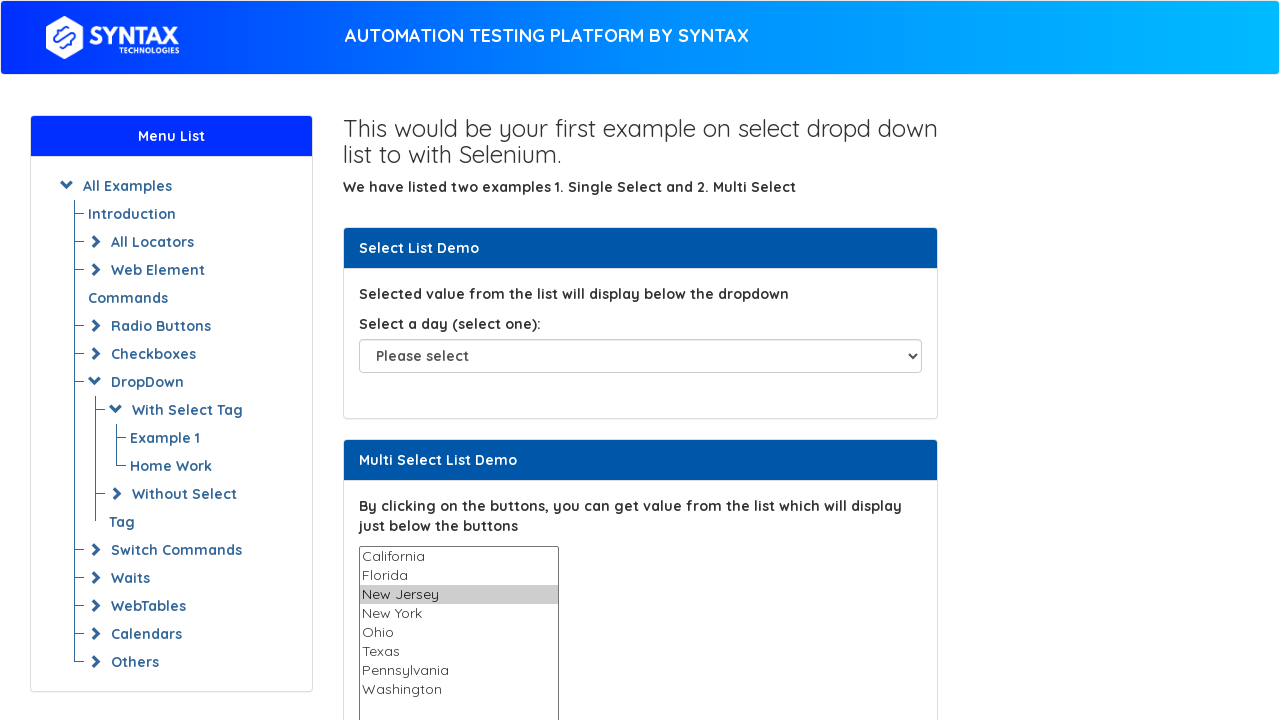

Selected option: 'New York' on select[name='States']
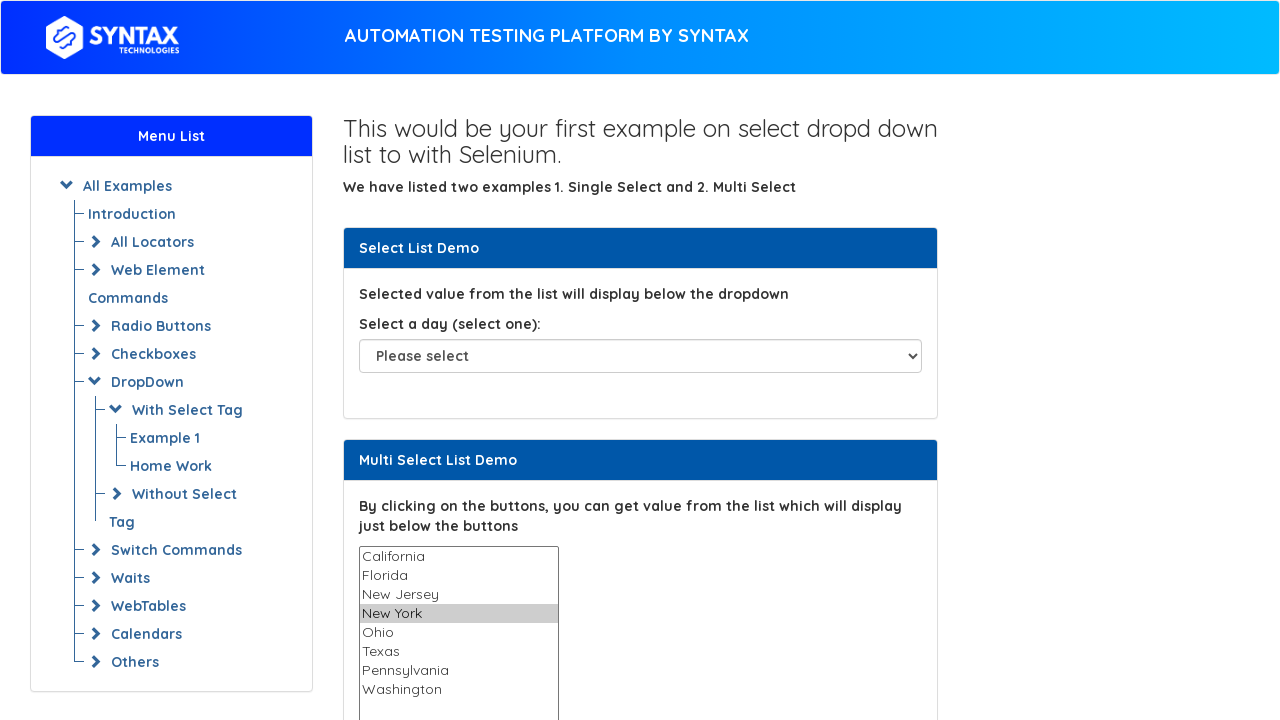

Waited 1 second after selection
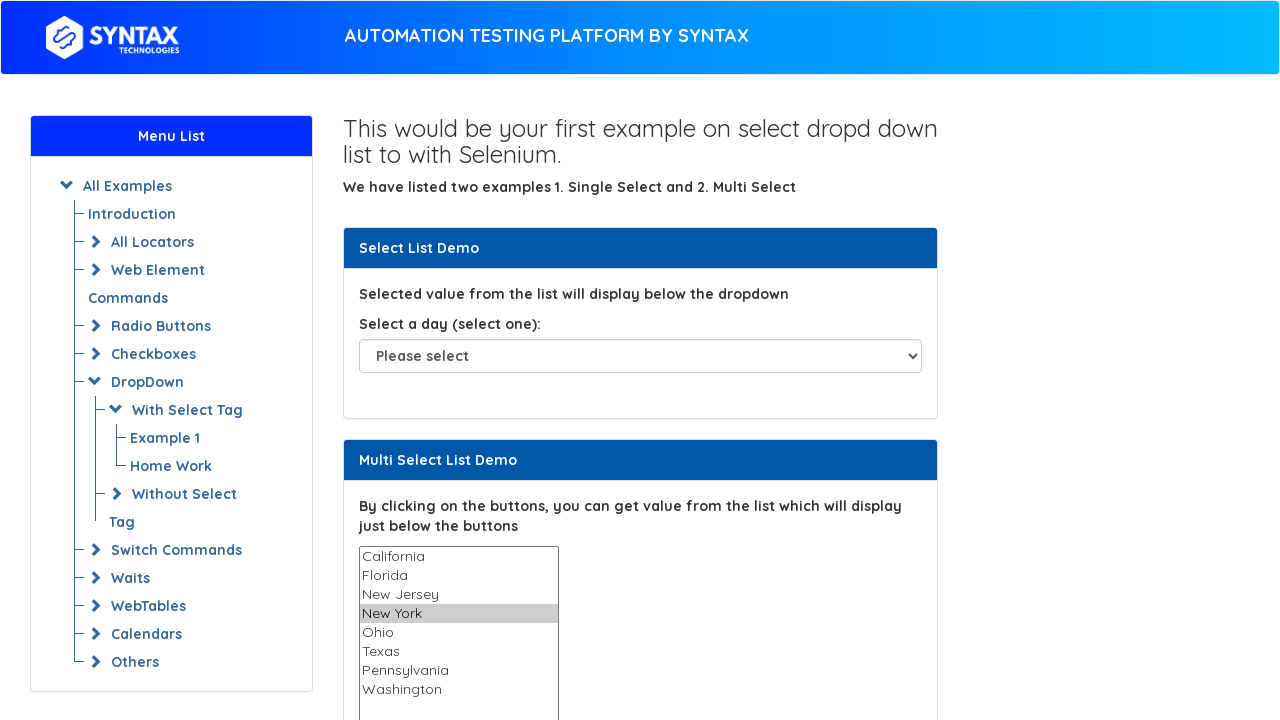

Selected option: 'Ohio' on select[name='States']
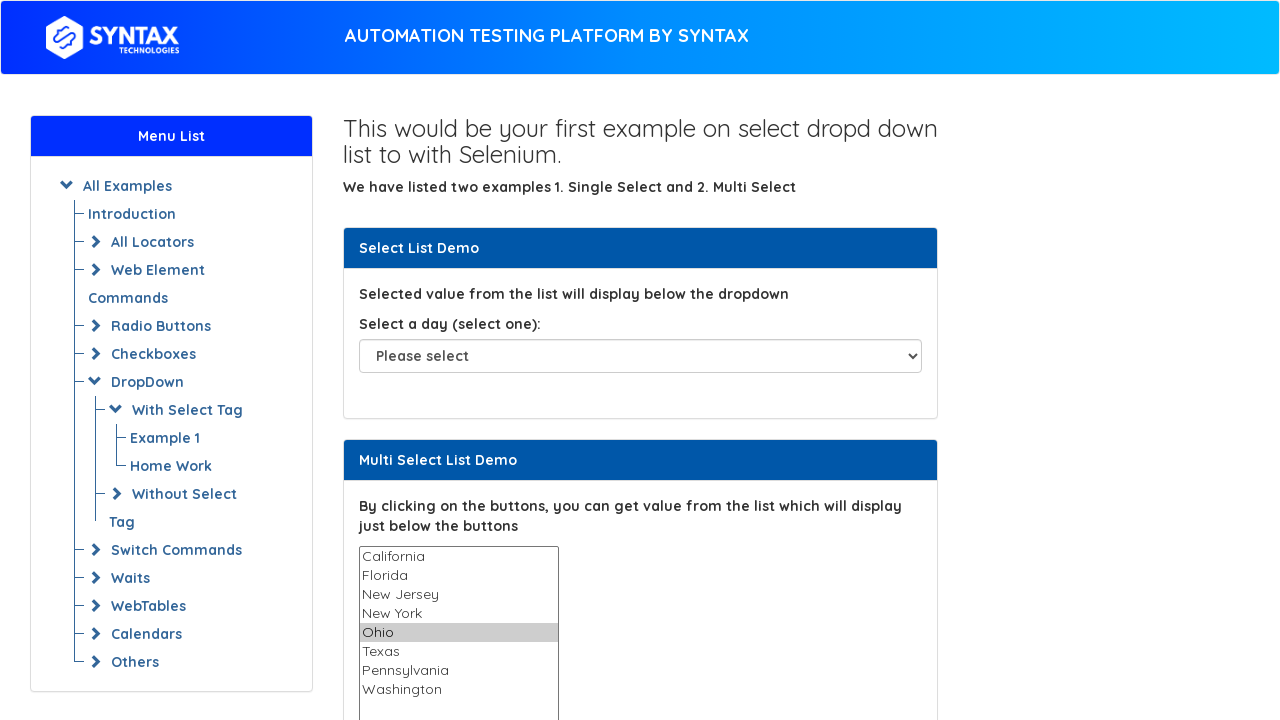

Waited 1 second after selection
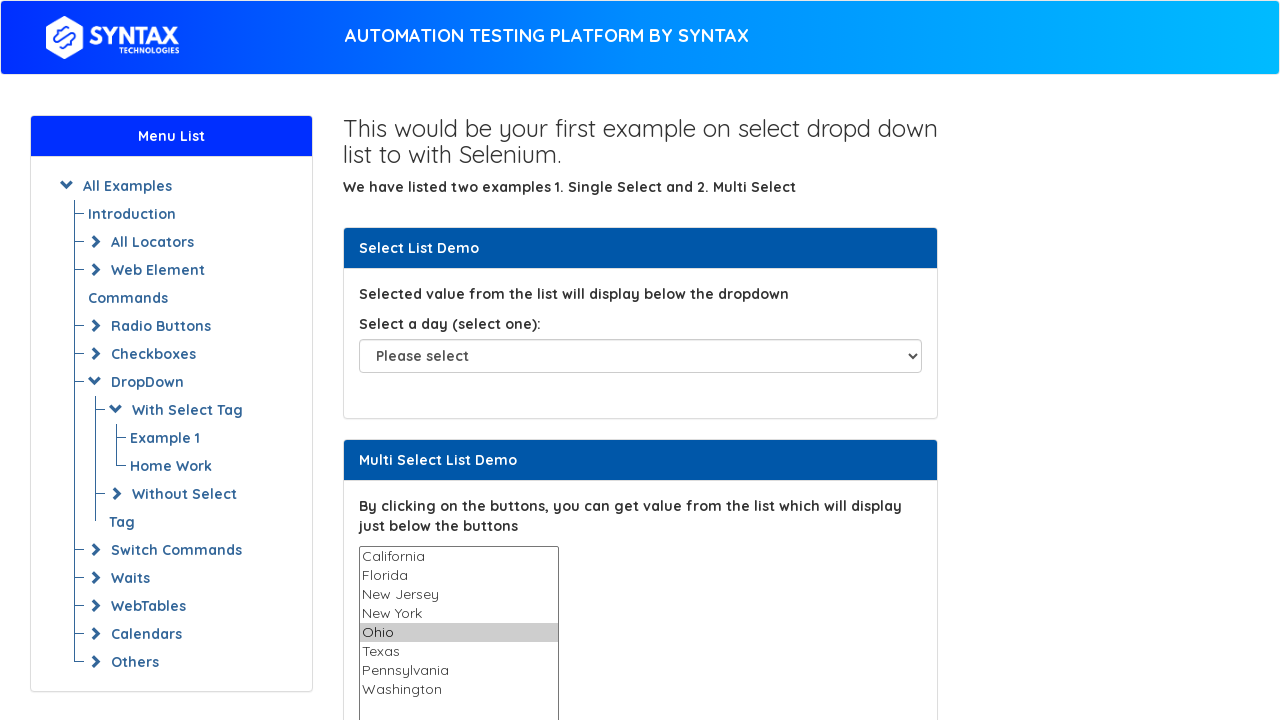

Selected option: 'Texas' on select[name='States']
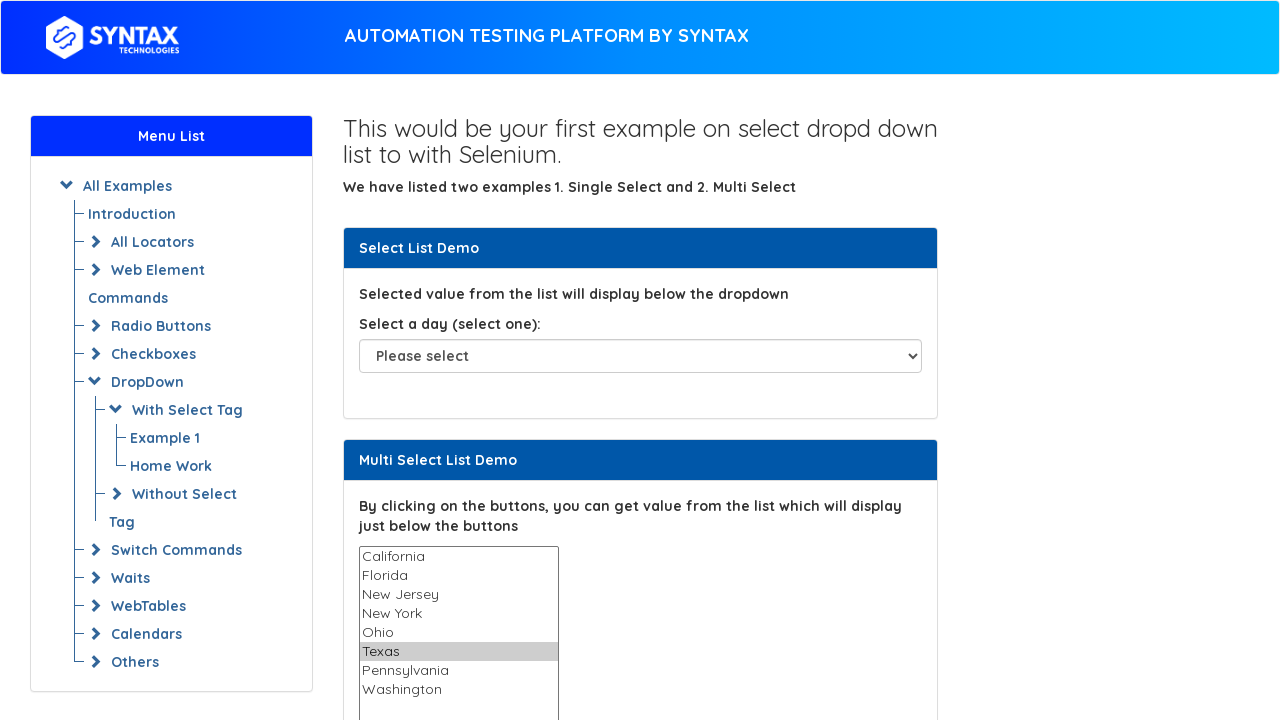

Waited 1 second after selection
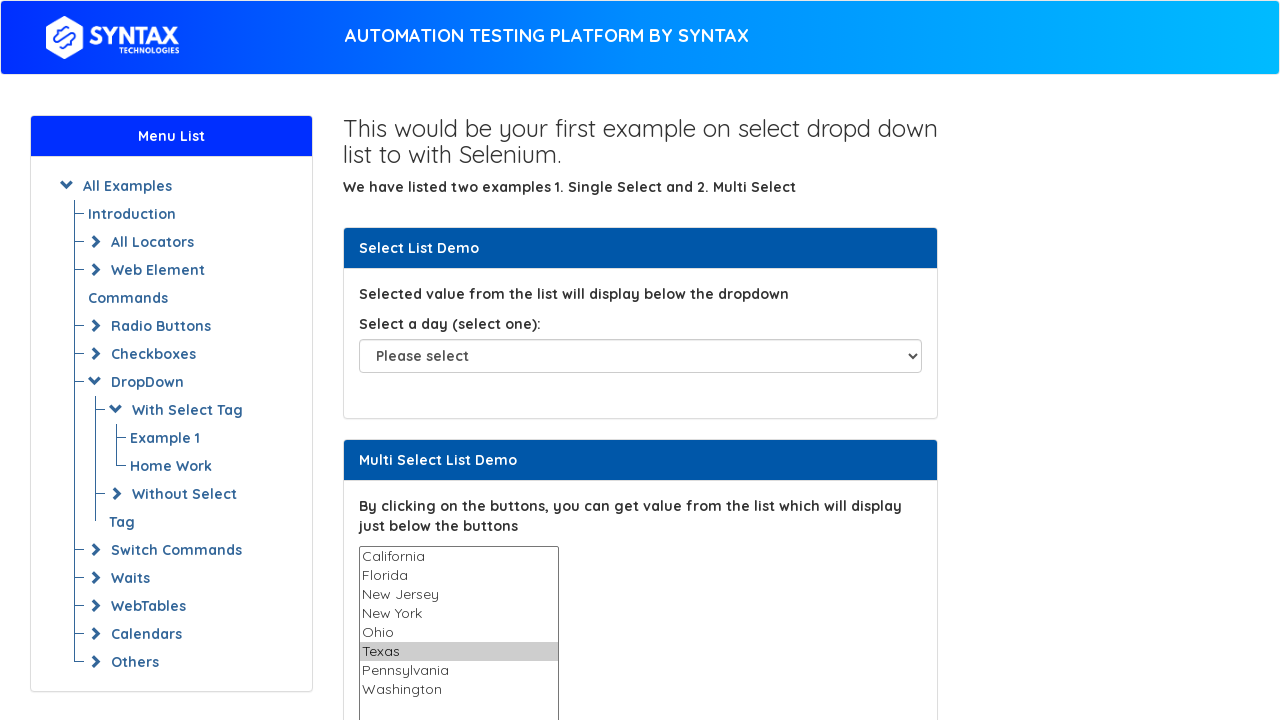

Selected option: 'Pennsylvania' on select[name='States']
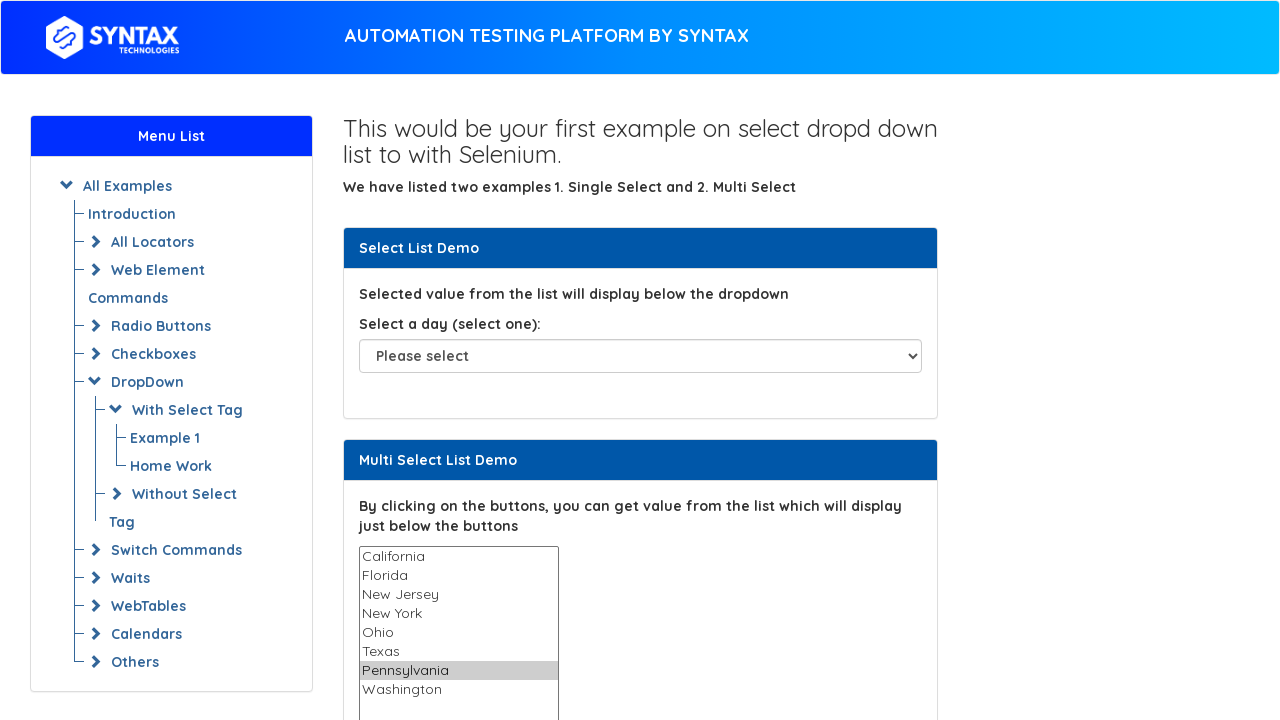

Waited 1 second after selection
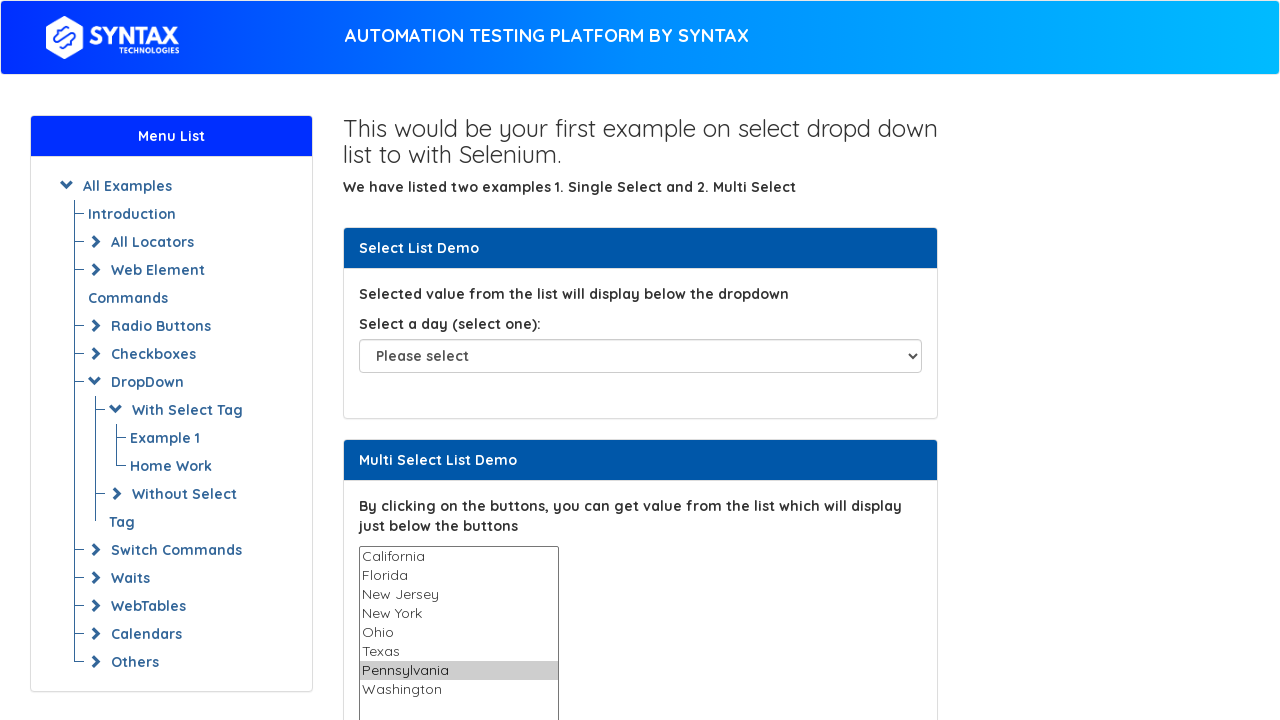

Selected option: 'Washington' on select[name='States']
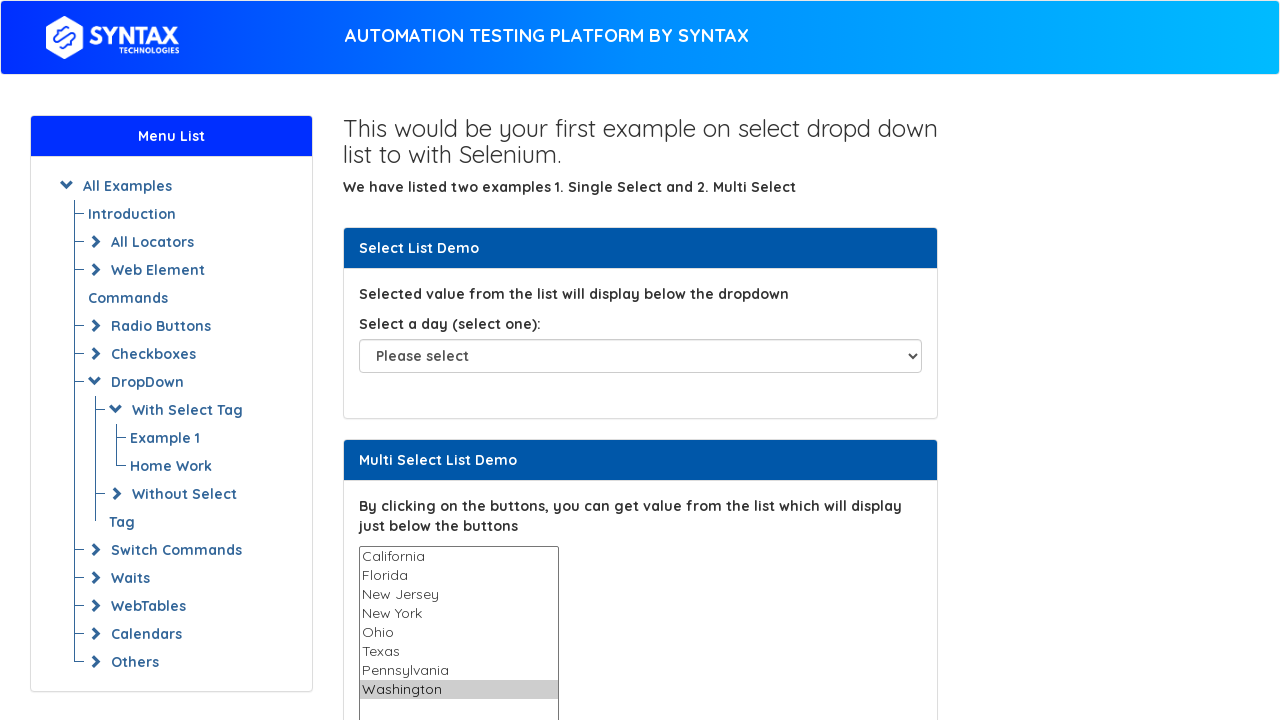

Waited 1 second after selection
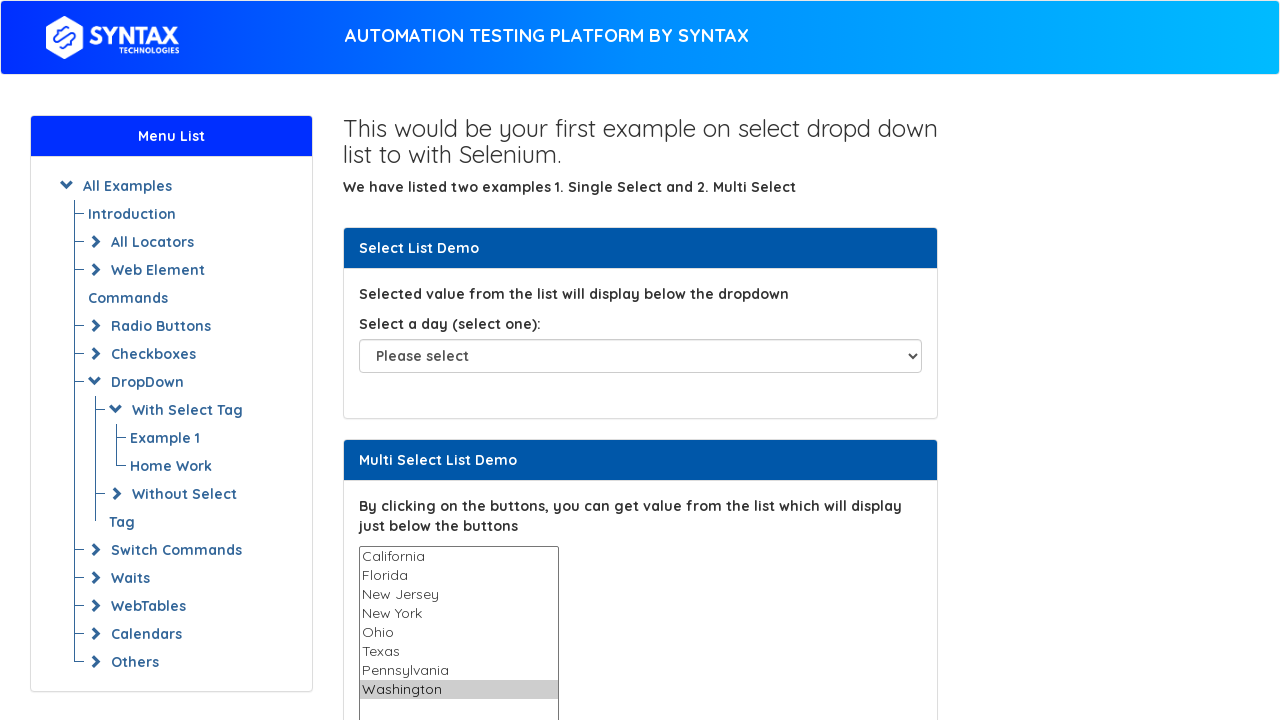

Retrieved all options again to prepare deselection
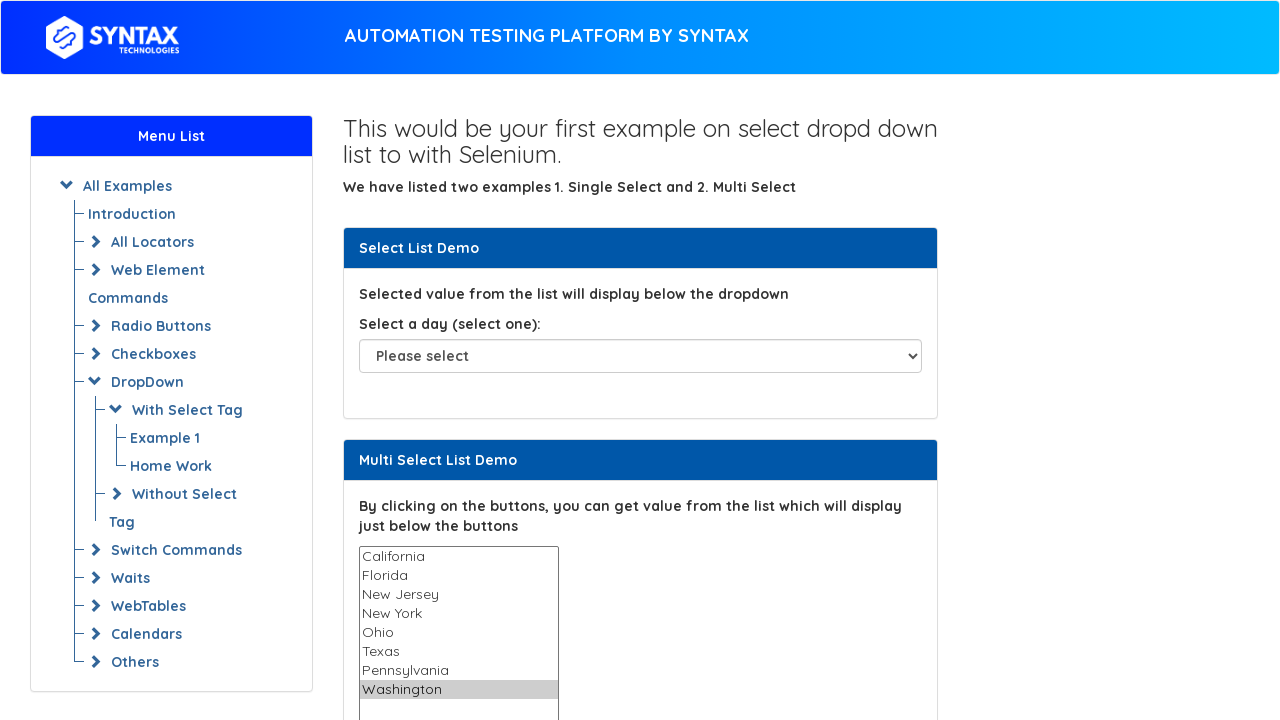

Retrieved value of option at index 5: 'Texas'
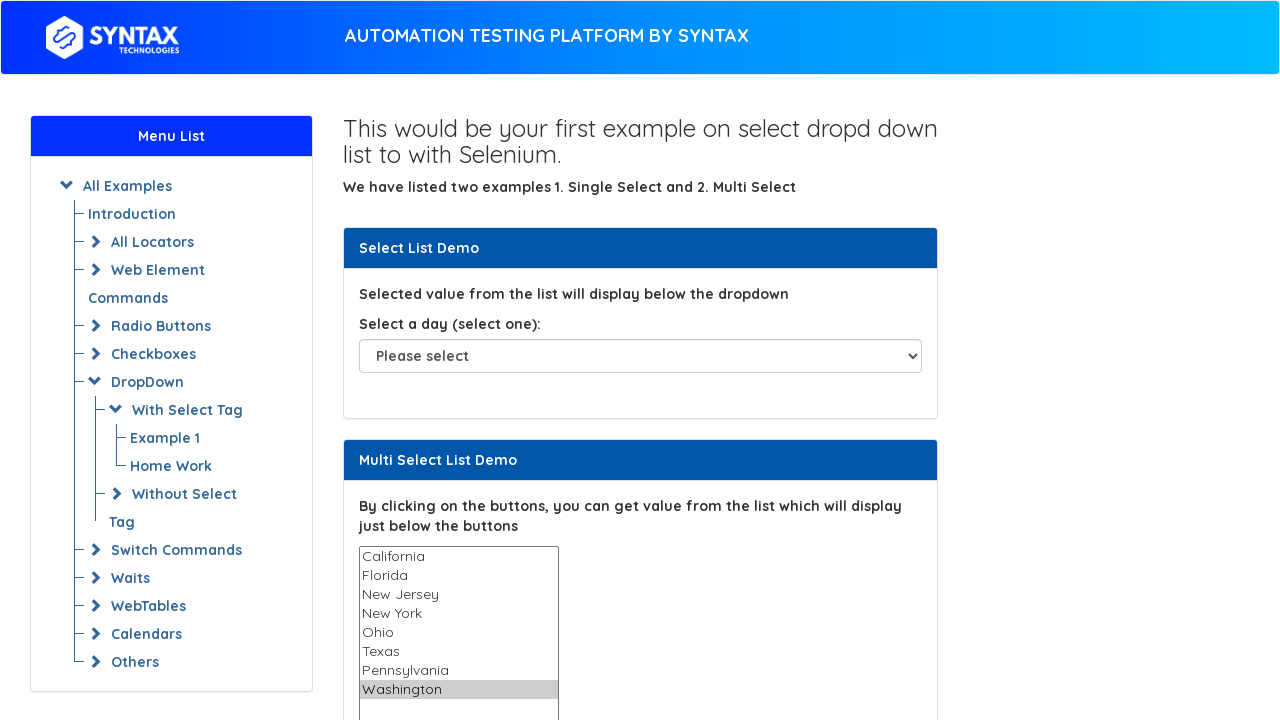

Compiled list of values to keep (all except index 5): ['California', 'Florida', 'New Jersey', 'New York', 'Ohio', 'Pennsylvania', 'Washington']
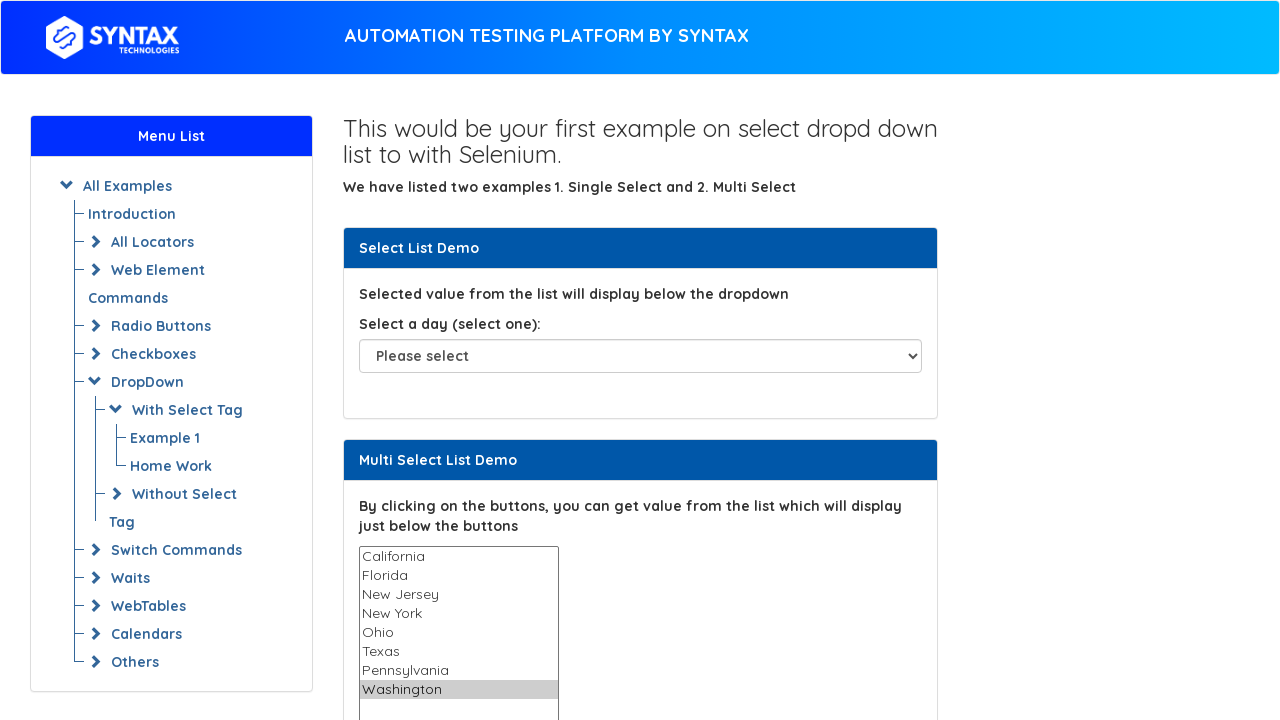

Deselected option at index 5 by reselecting all other options on select[name='States']
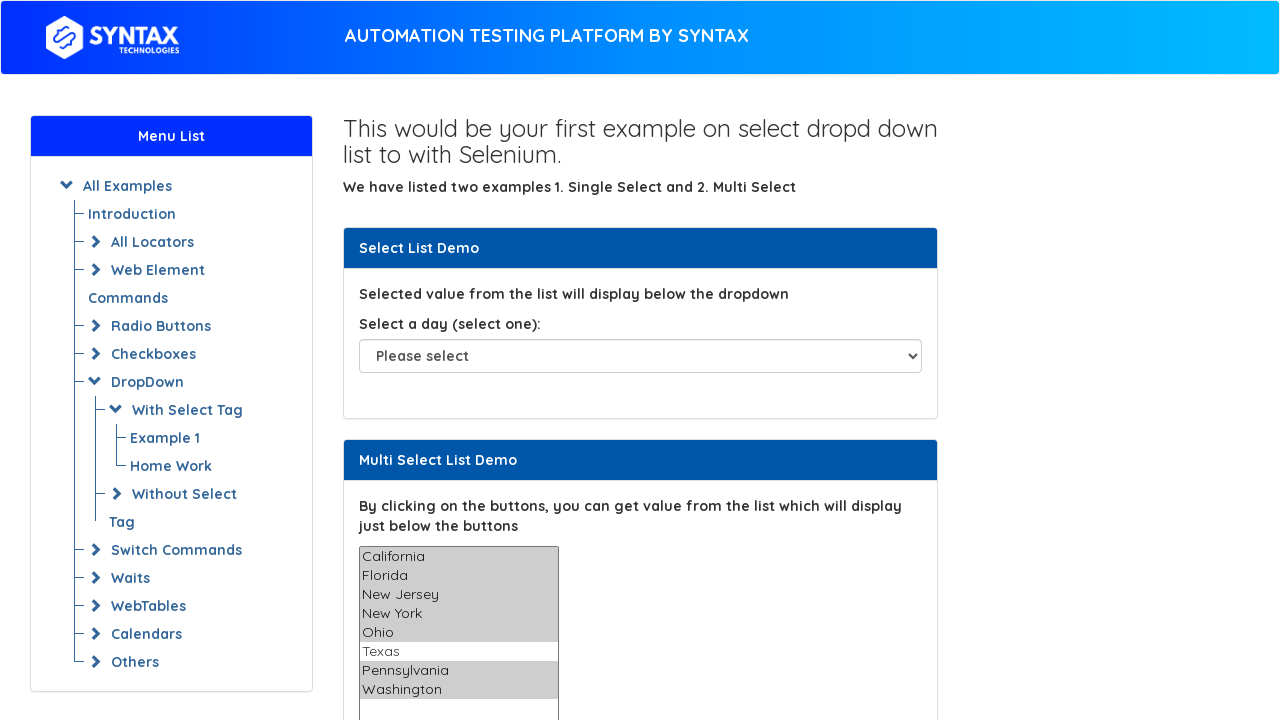

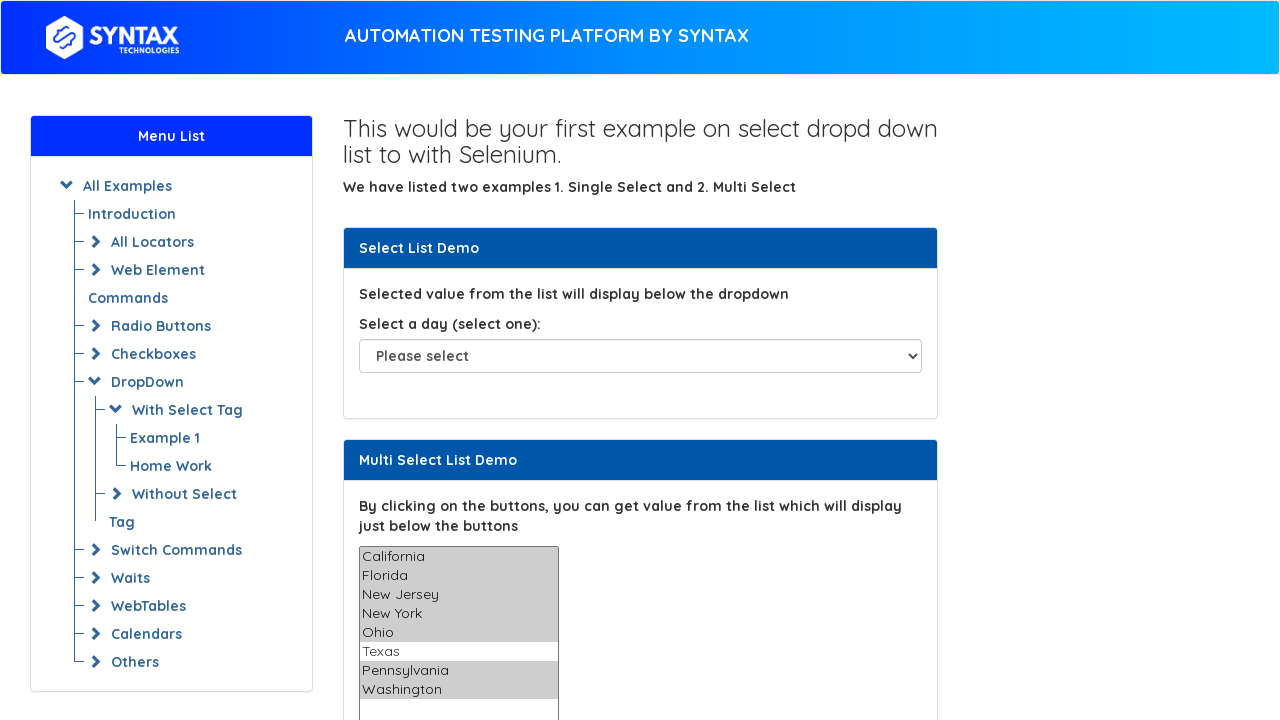